Tests registration form validation by submitting mismatched password and confirm password fields and verifying the passwords don't match error.

Starting URL: https://erikdark.github.io/QA_DIPLOM/

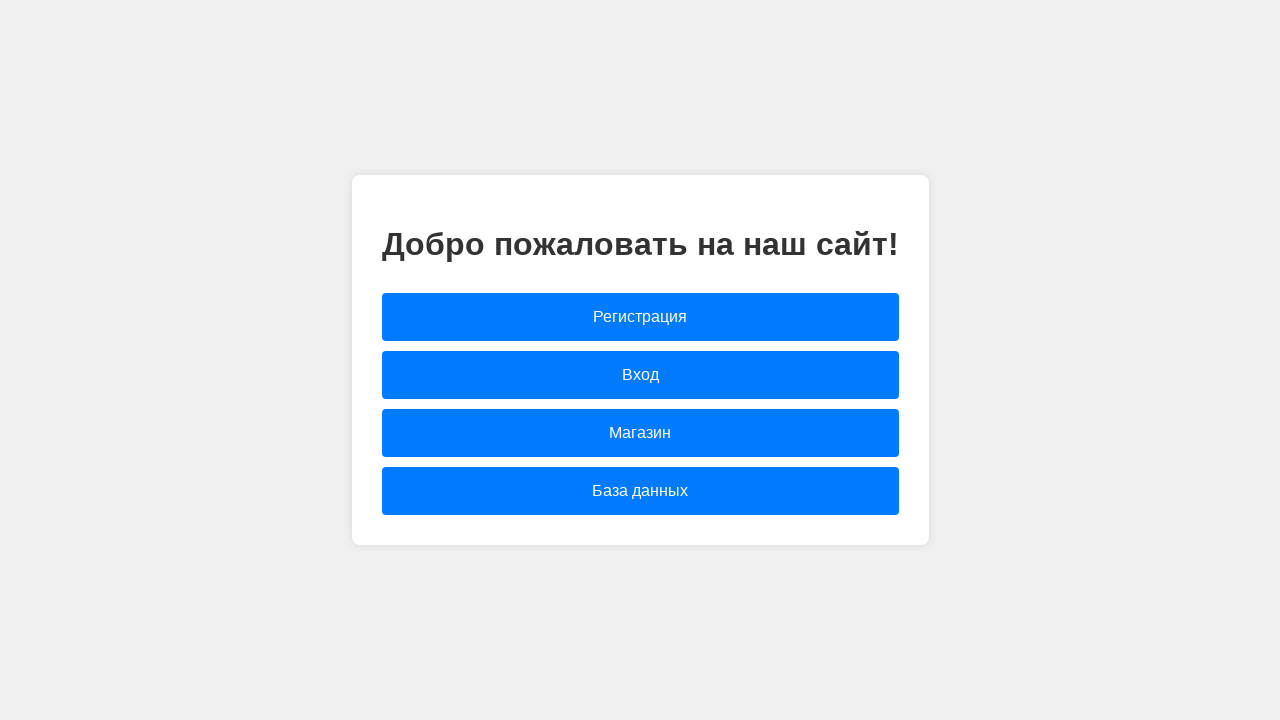

Clicked on registration link at (640, 317) on xpath=//a[contains(@href, 'registration.html')]
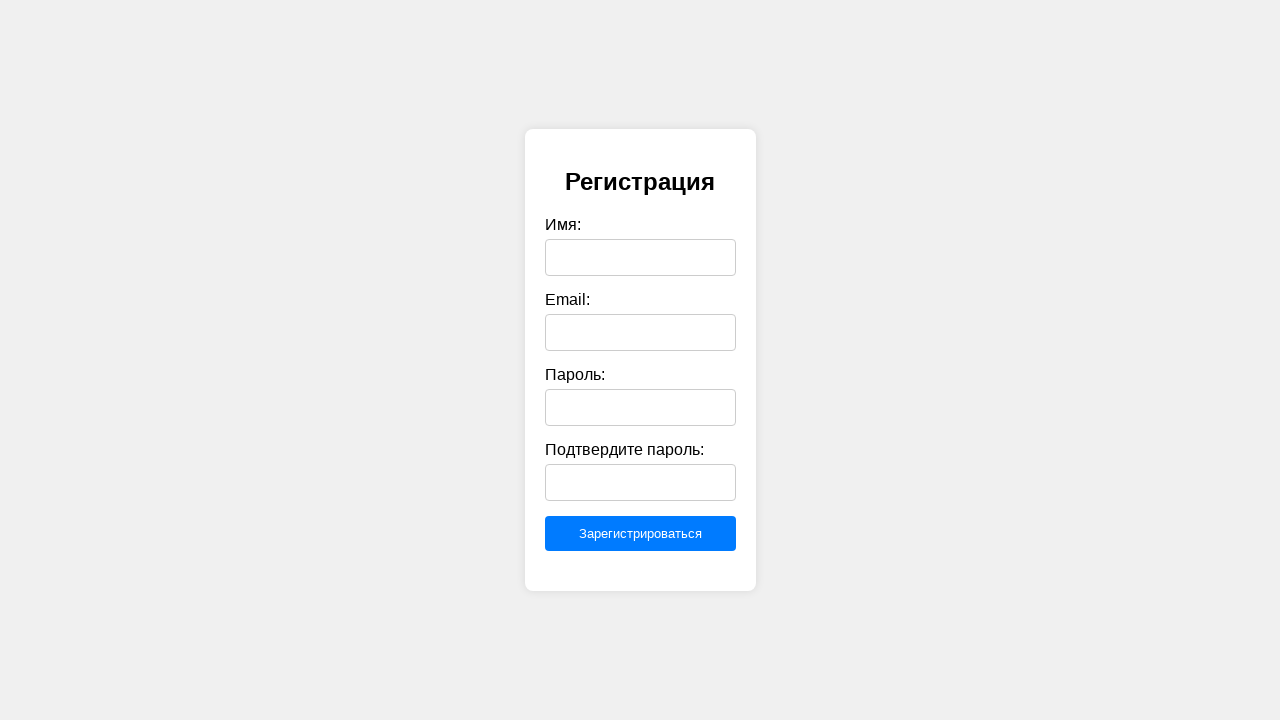

Filled name field with 'q' on #name
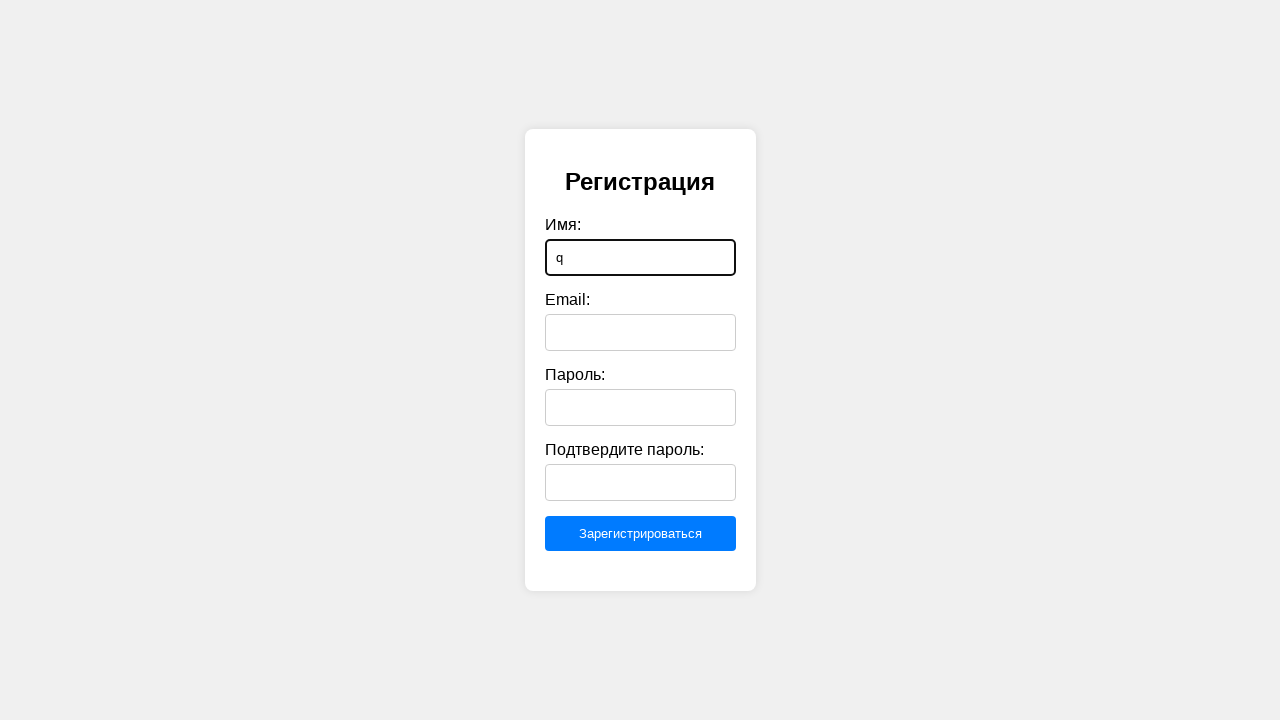

Filled email field with 'password@ww.ru' on #email
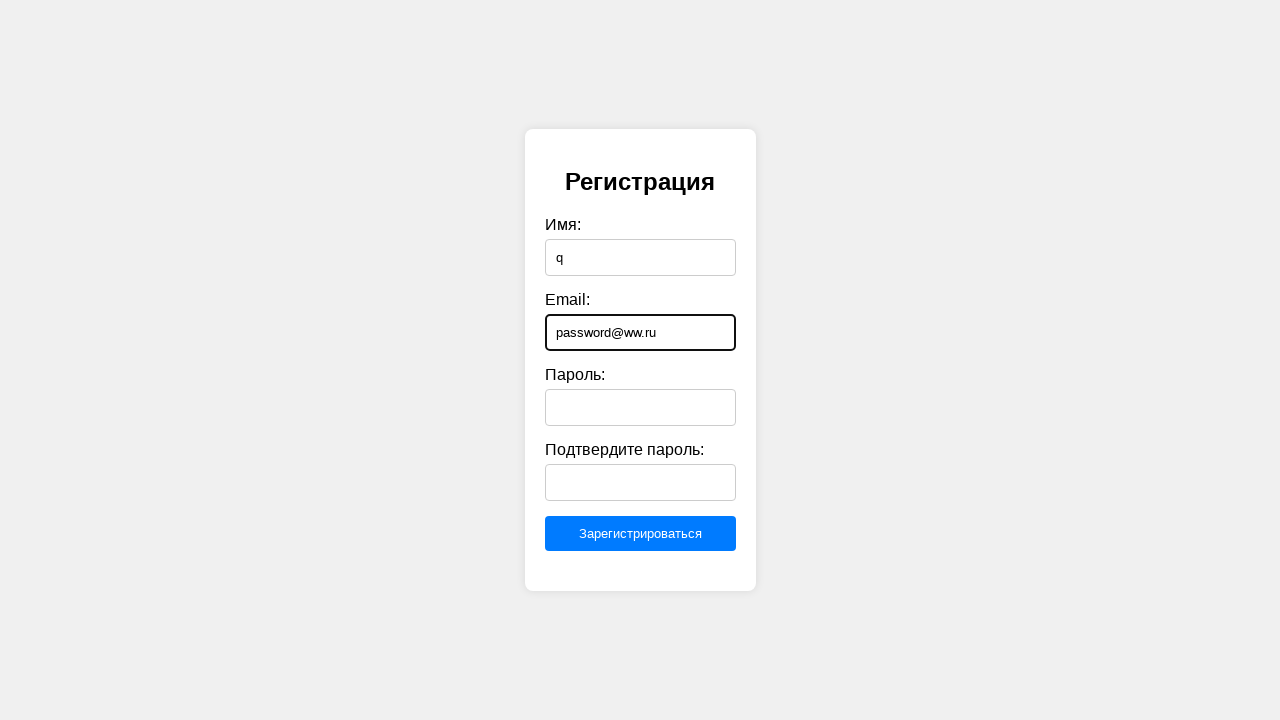

Filled password field with 'Password!123' on #password
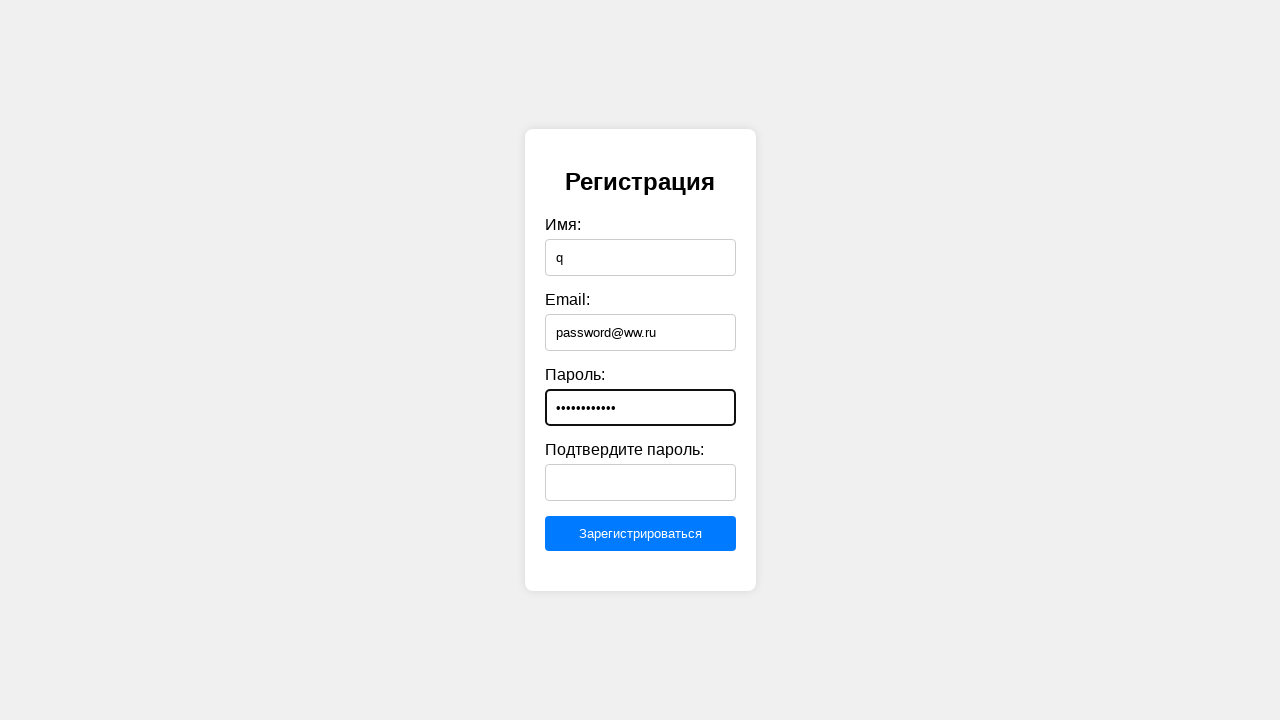

Filled confirm password field with 'Password!12' (mismatched password) on #confirmPassword
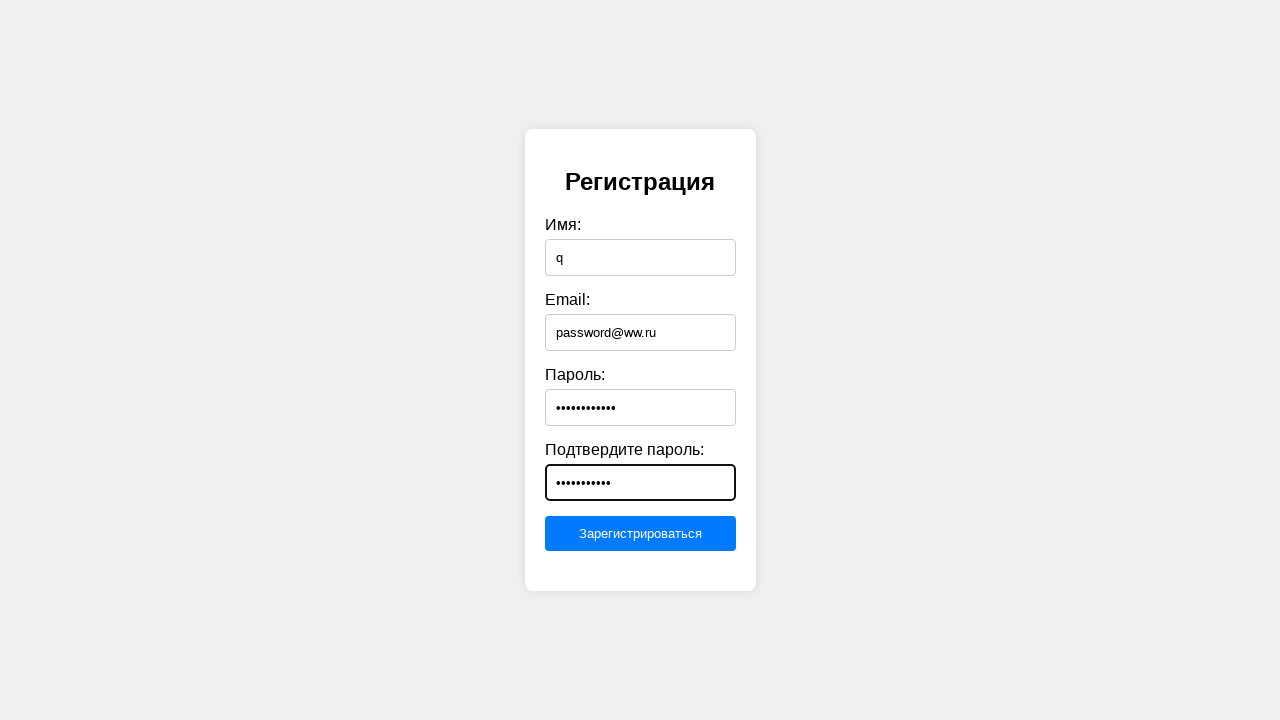

Clicked submit button to submit registration form at (640, 534) on button[type='submit']
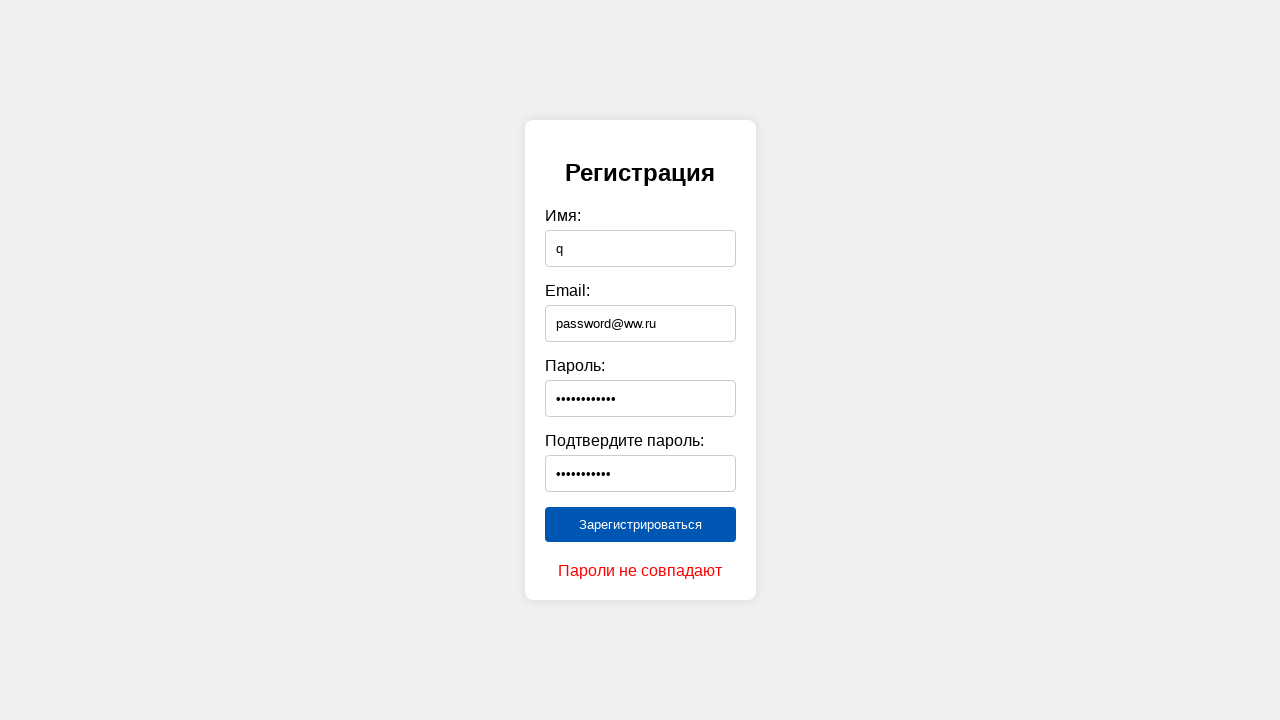

Error message appeared validating mismatched passwords
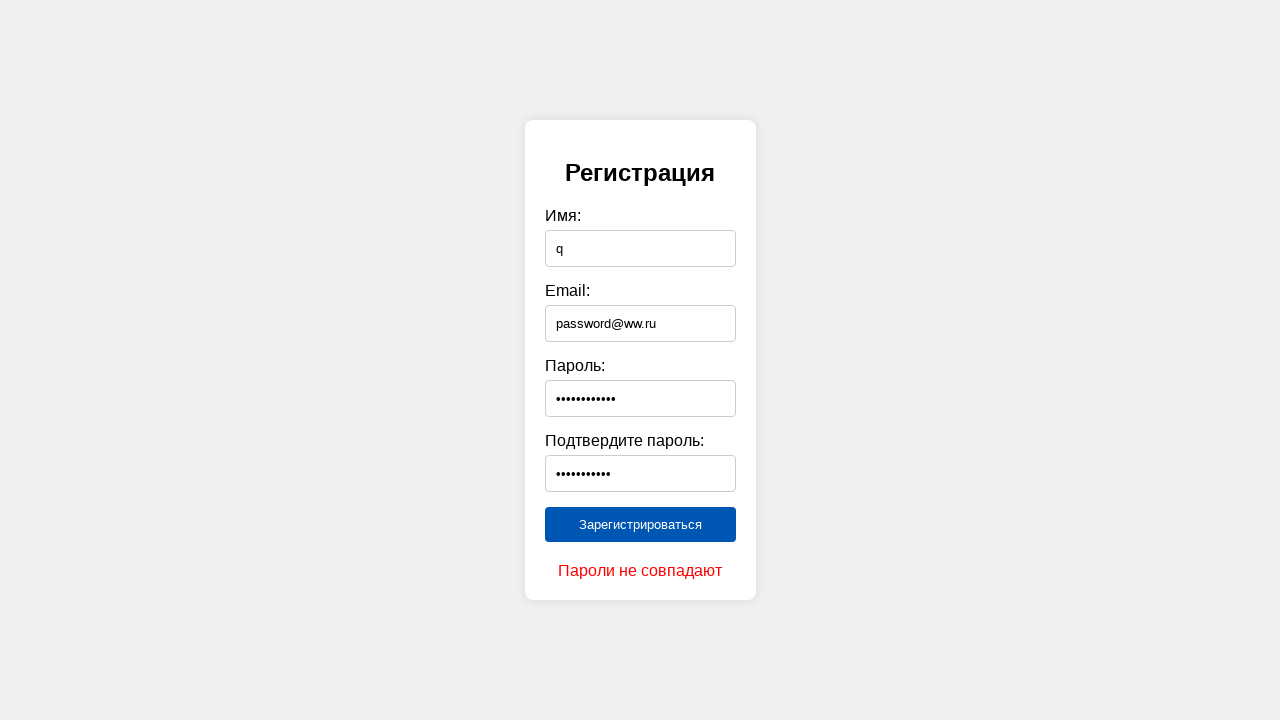

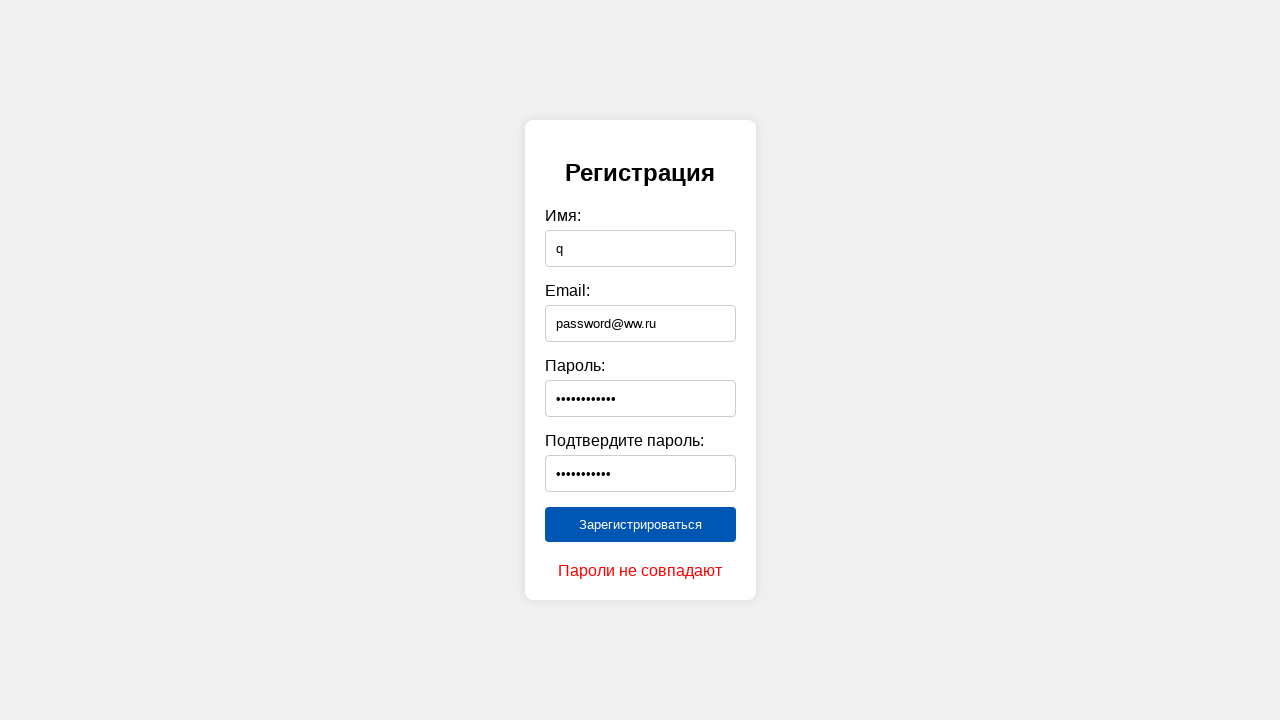